Tests handling of a JavaScript confirmation dialog by either accepting or dismissing it

Starting URL: https://the-internet.herokuapp.com/javascript_alerts

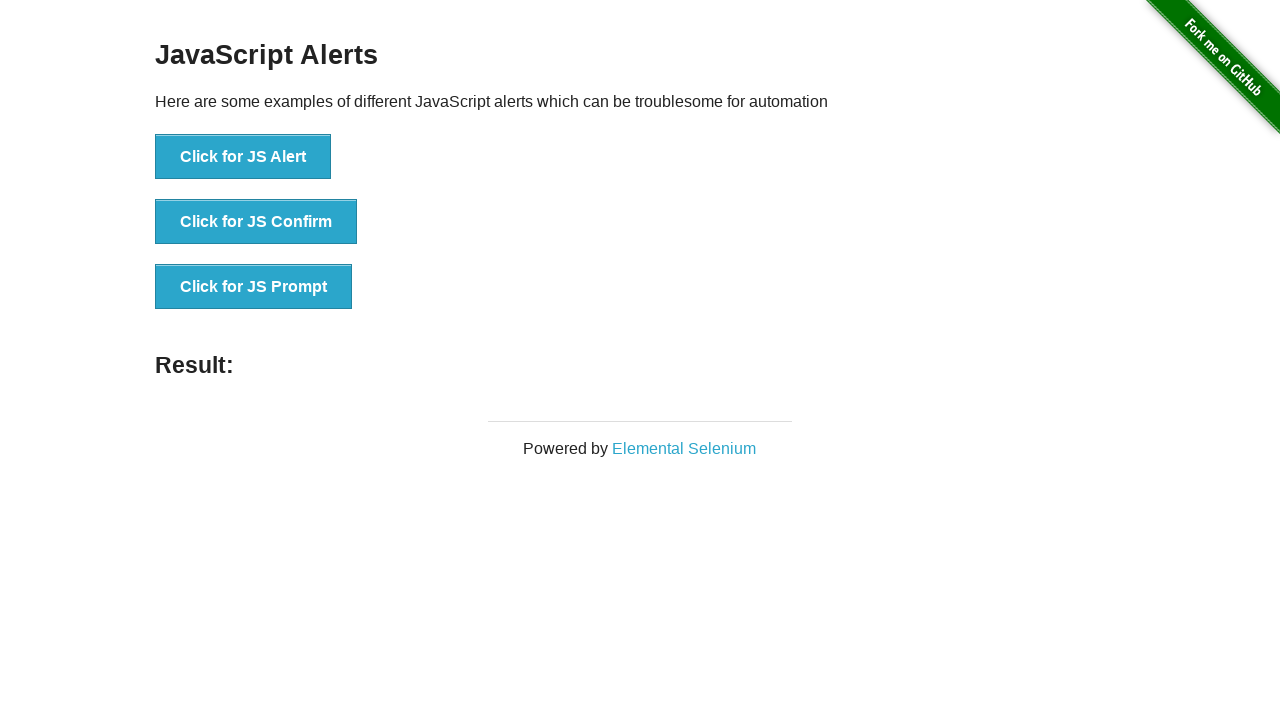

Clicked button to trigger JS Confirm dialog at (256, 222) on xpath=//button[normalize-space()='Click for JS Confirm']
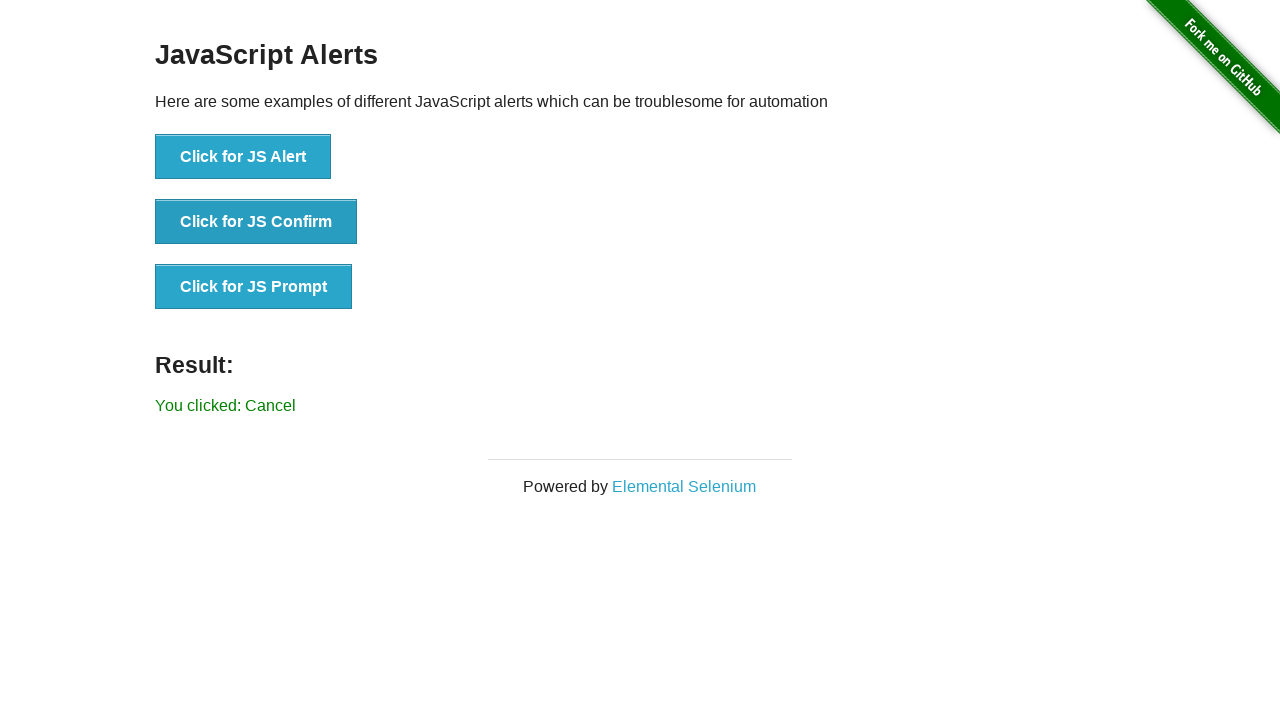

Set up dialog handler to accept confirmation dialog
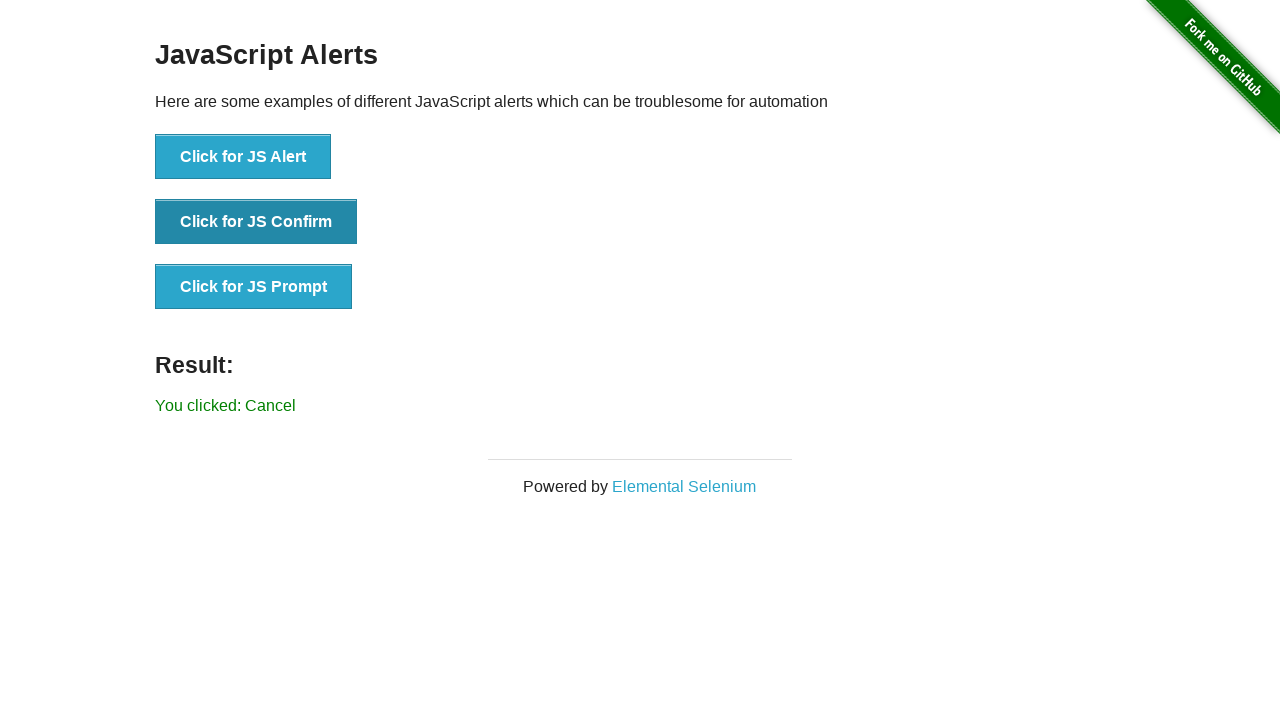

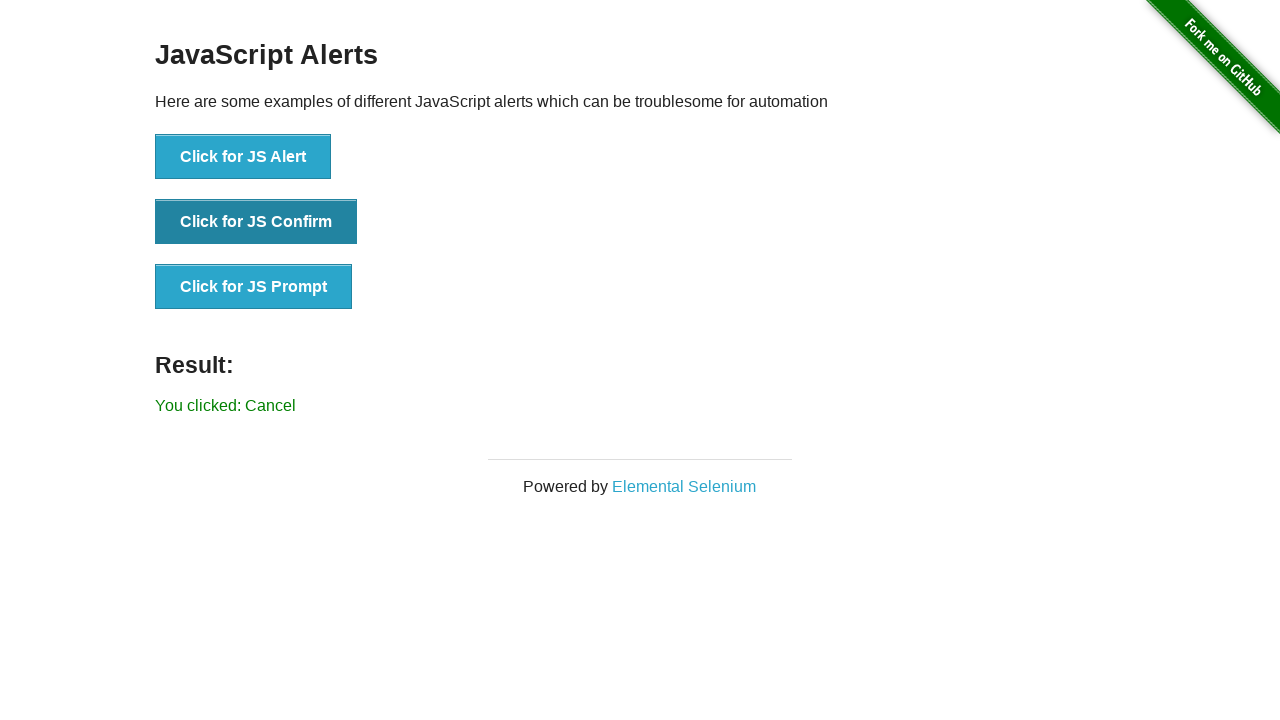